Tests a practice form on DemoQA website by filling out student registration details including name, email, gender, date of birth, subjects, hobbies, file upload, address, state/city, and then verifies the submitted data in a confirmation modal.

Starting URL: https://demoqa.com

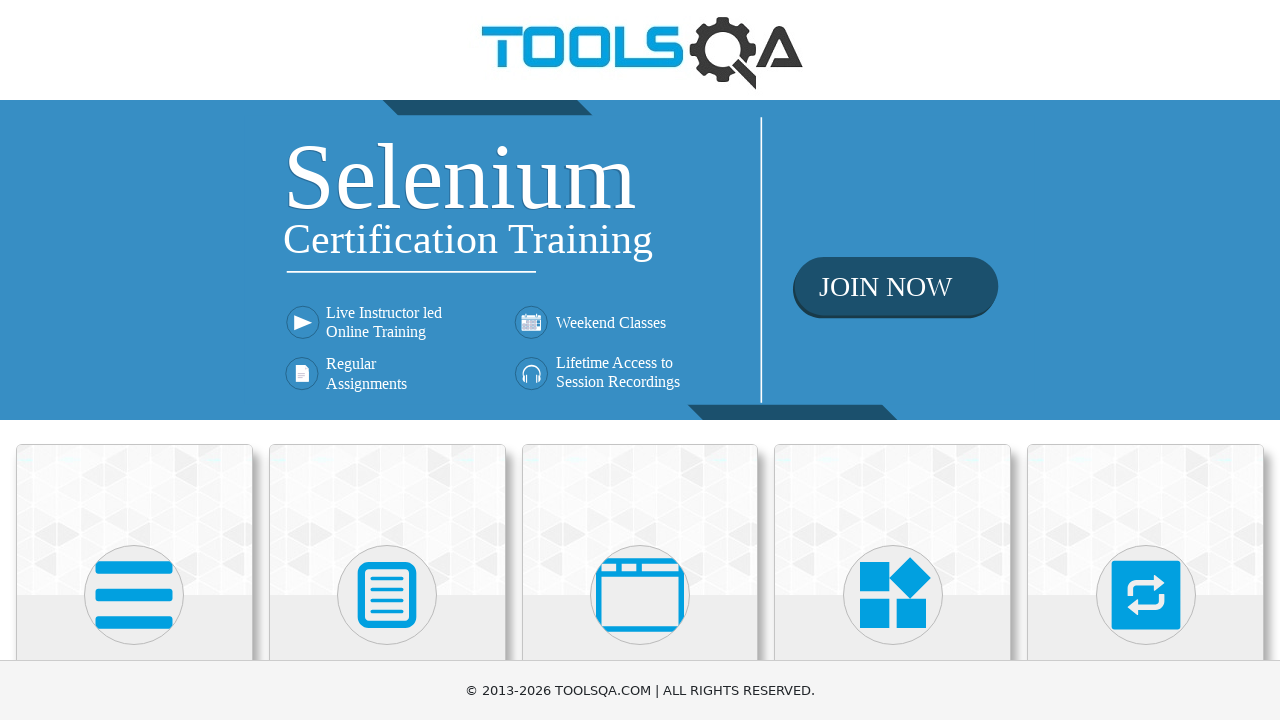

Scrolled down 450px to see Forms section
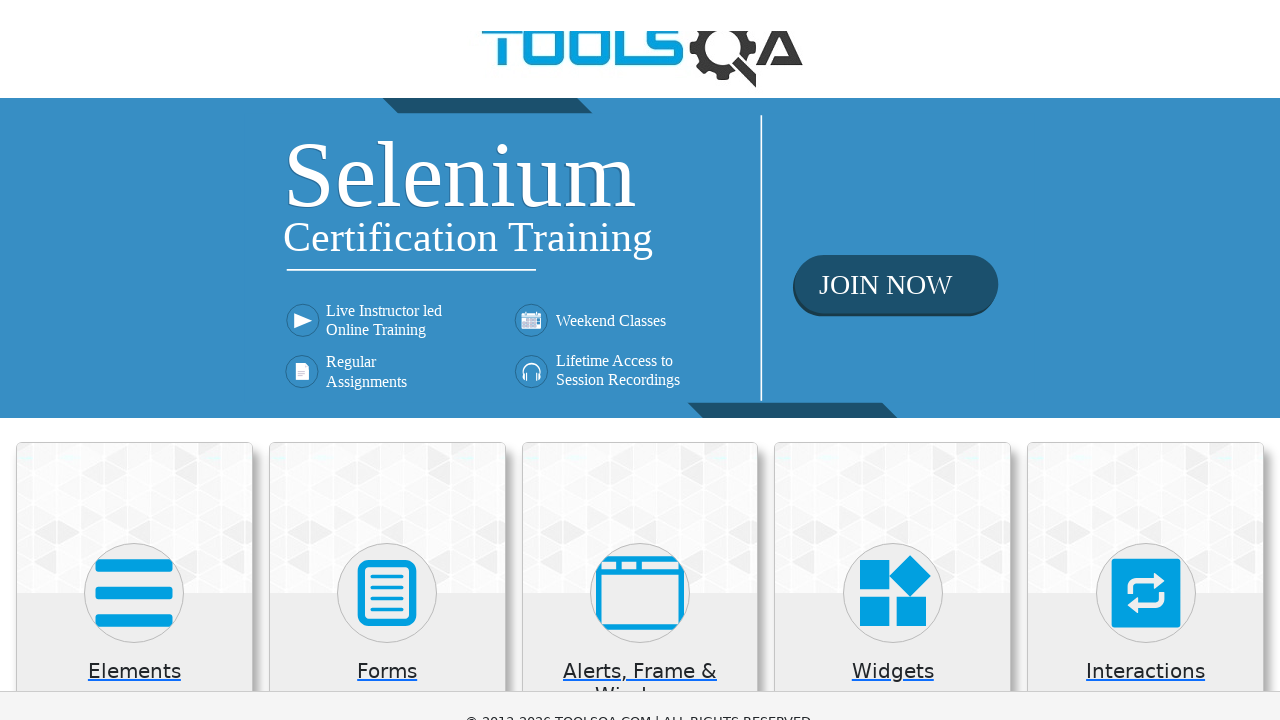

Clicked on Forms card at (387, 223) on xpath=//h5[text()='Forms']
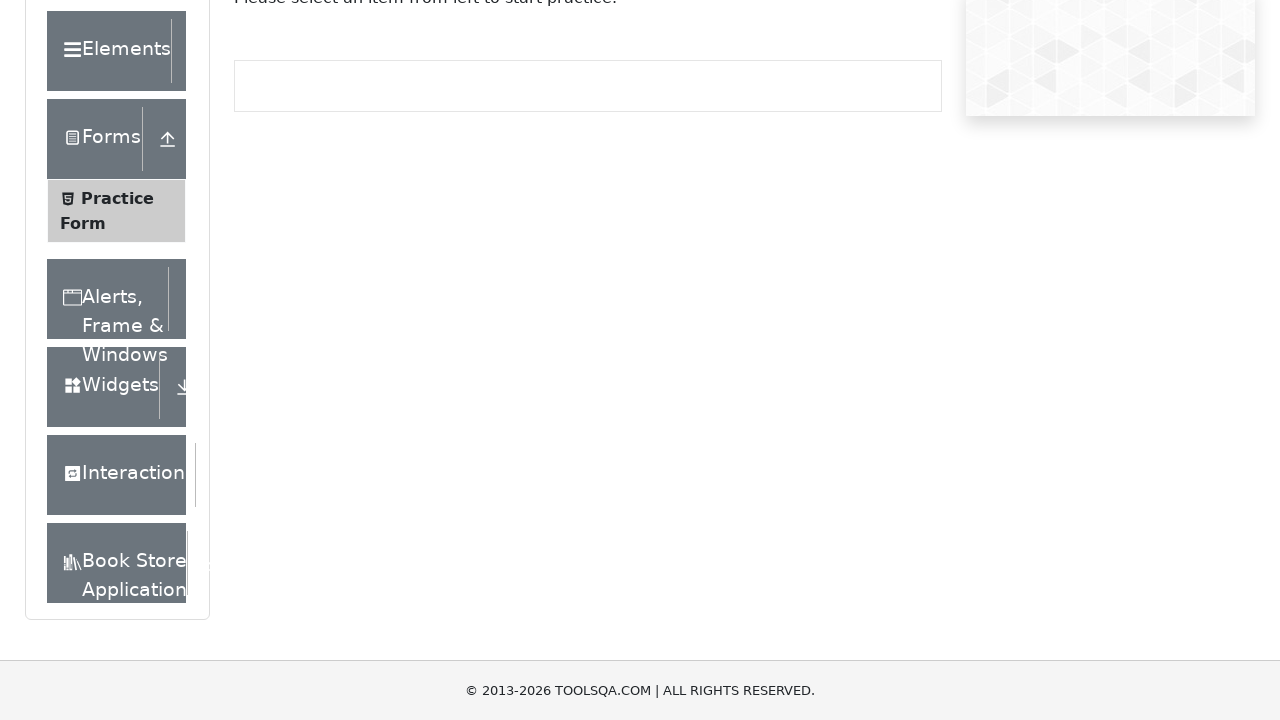

Scrolled down 250px to see Practice Form option
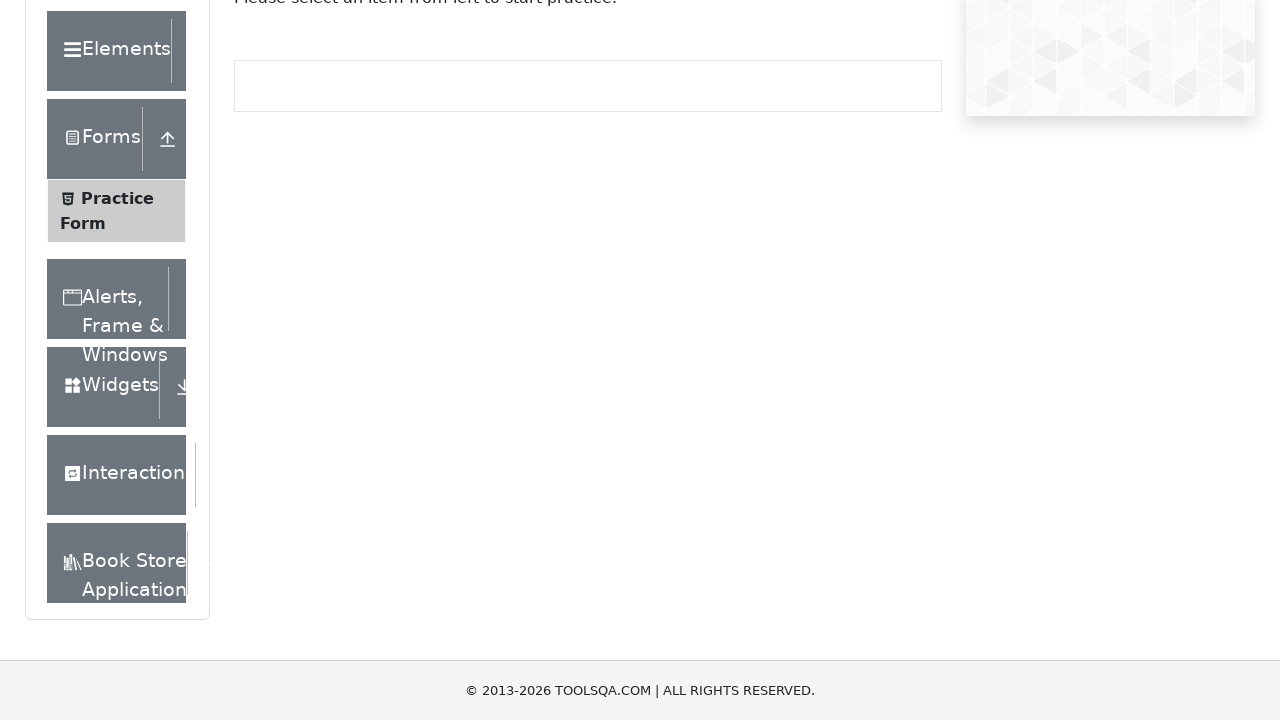

Clicked on Practice Form menu item at (117, 198) on xpath=//span[text()='Practice Form']
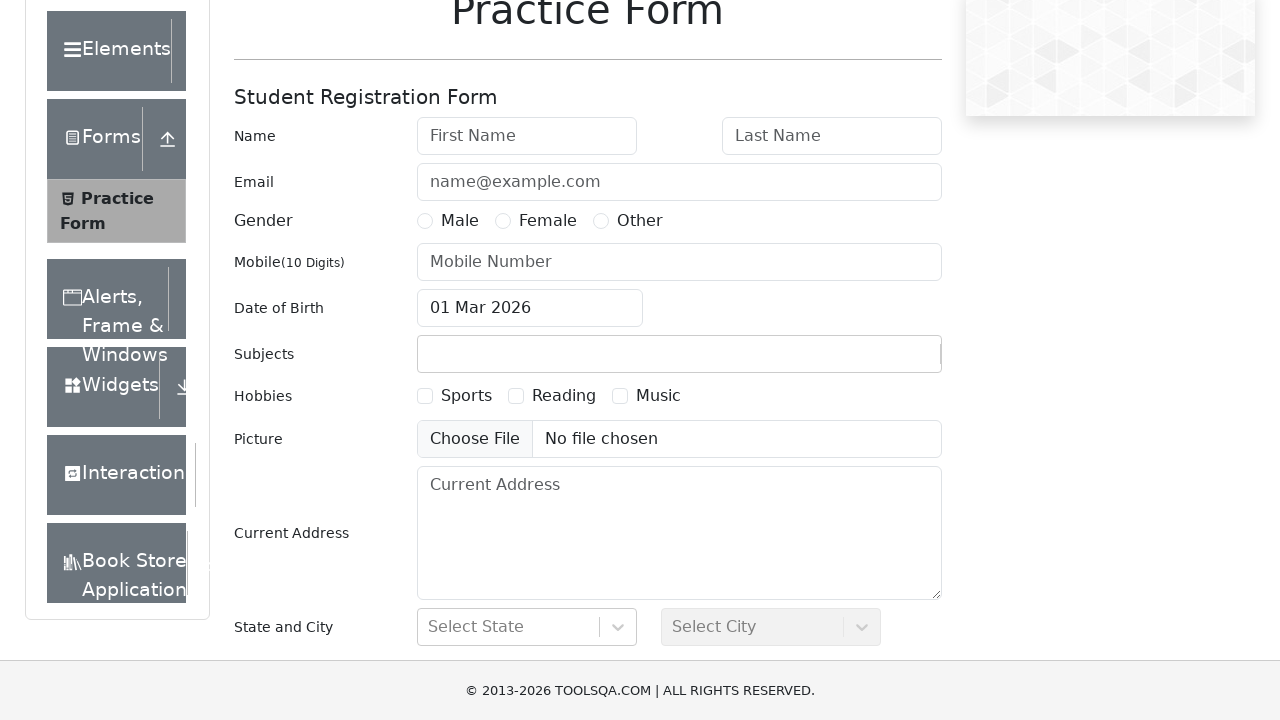

Filled first name field with 'Daniel' on #firstName
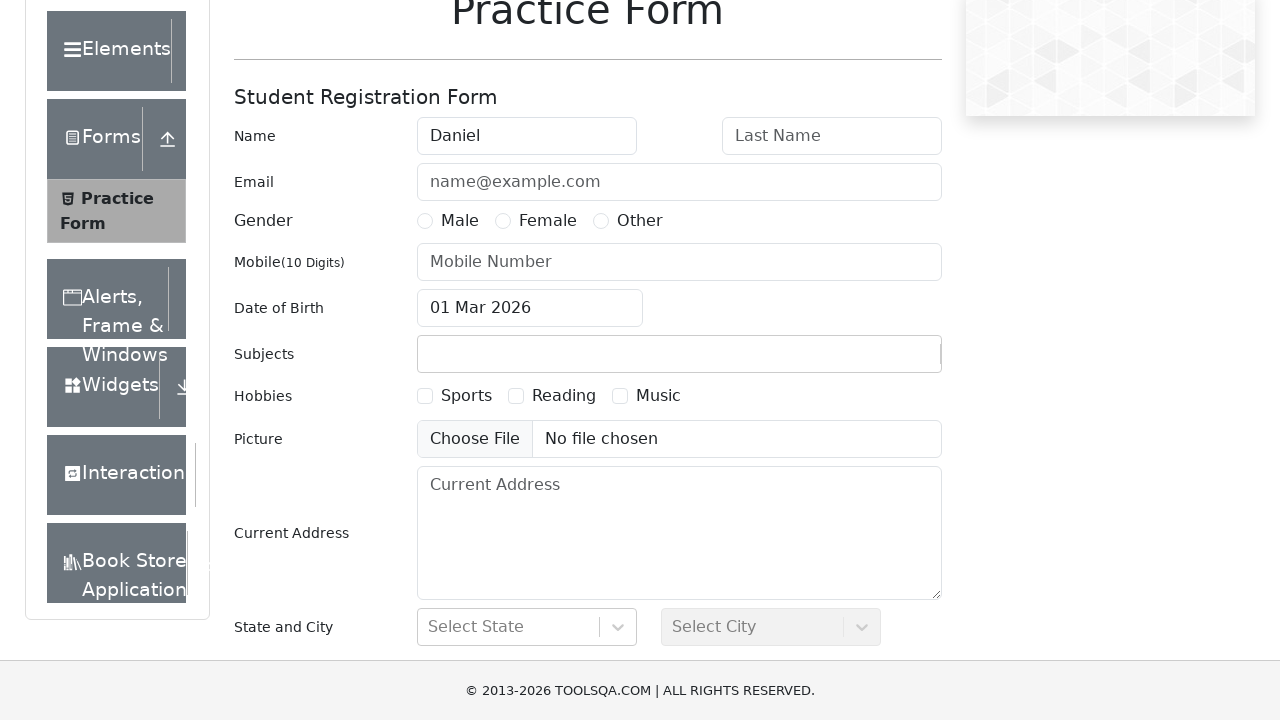

Filled last name field with 'Danilov' on input[placeholder='Last Name']
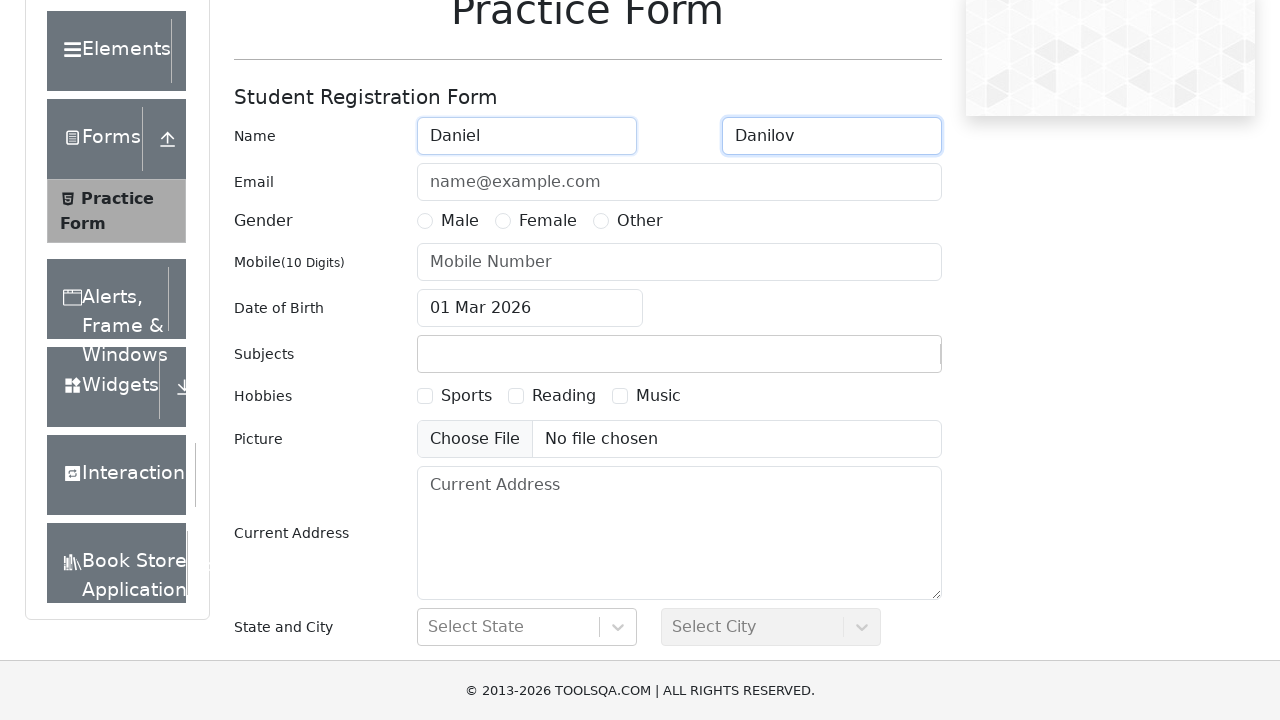

Filled email field with 'GSJR@yahh.org' on #userEmail
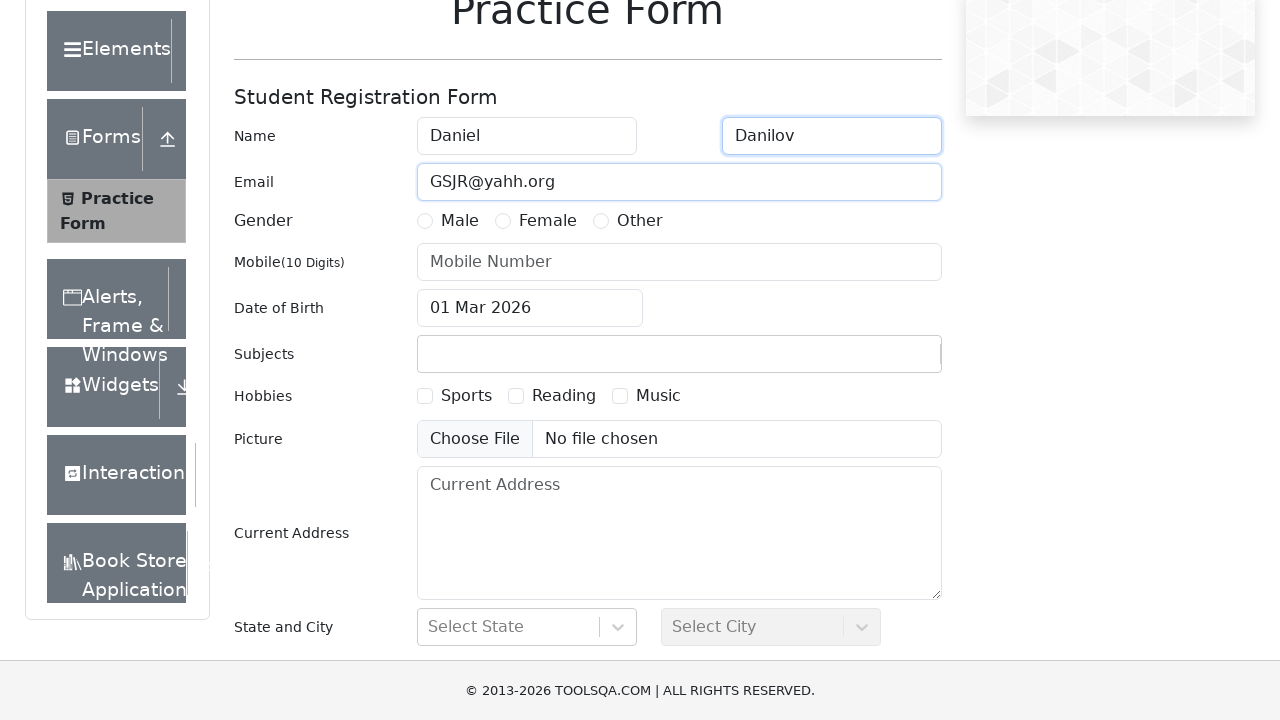

Filled mobile number field with '1234567890' on input[placeholder='Mobile Number']
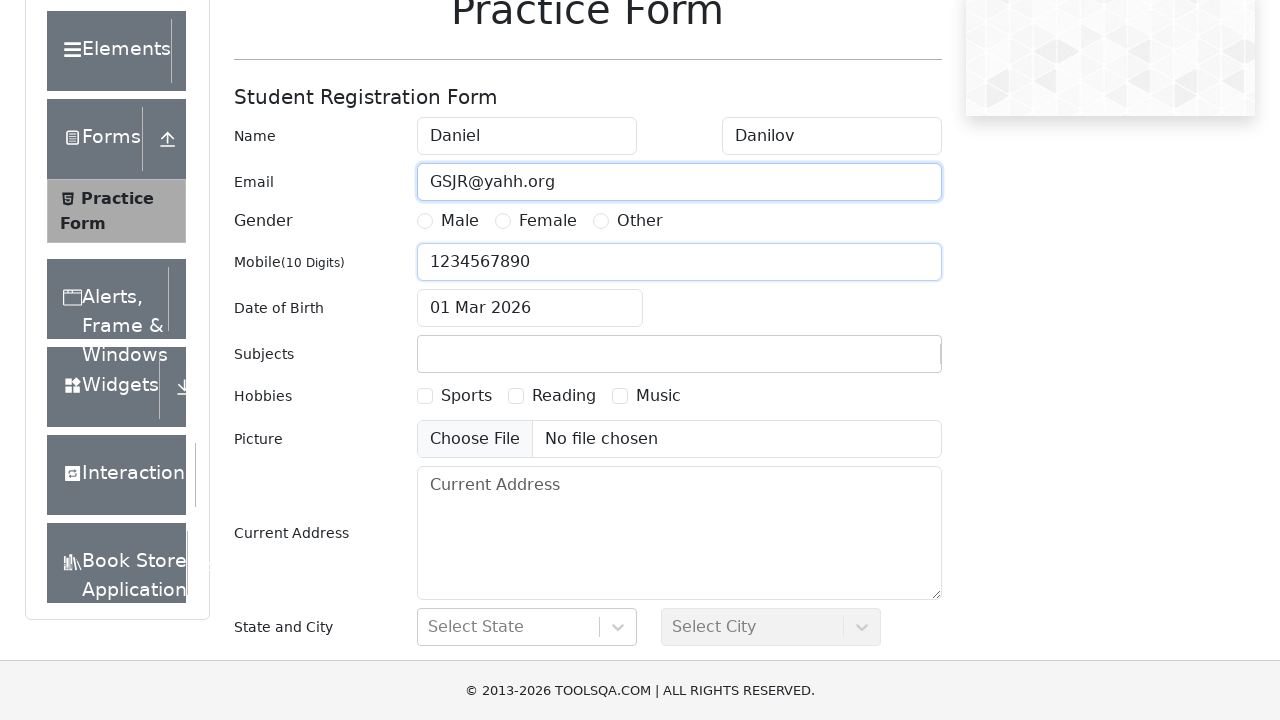

Scrolled down 250px to see date picker
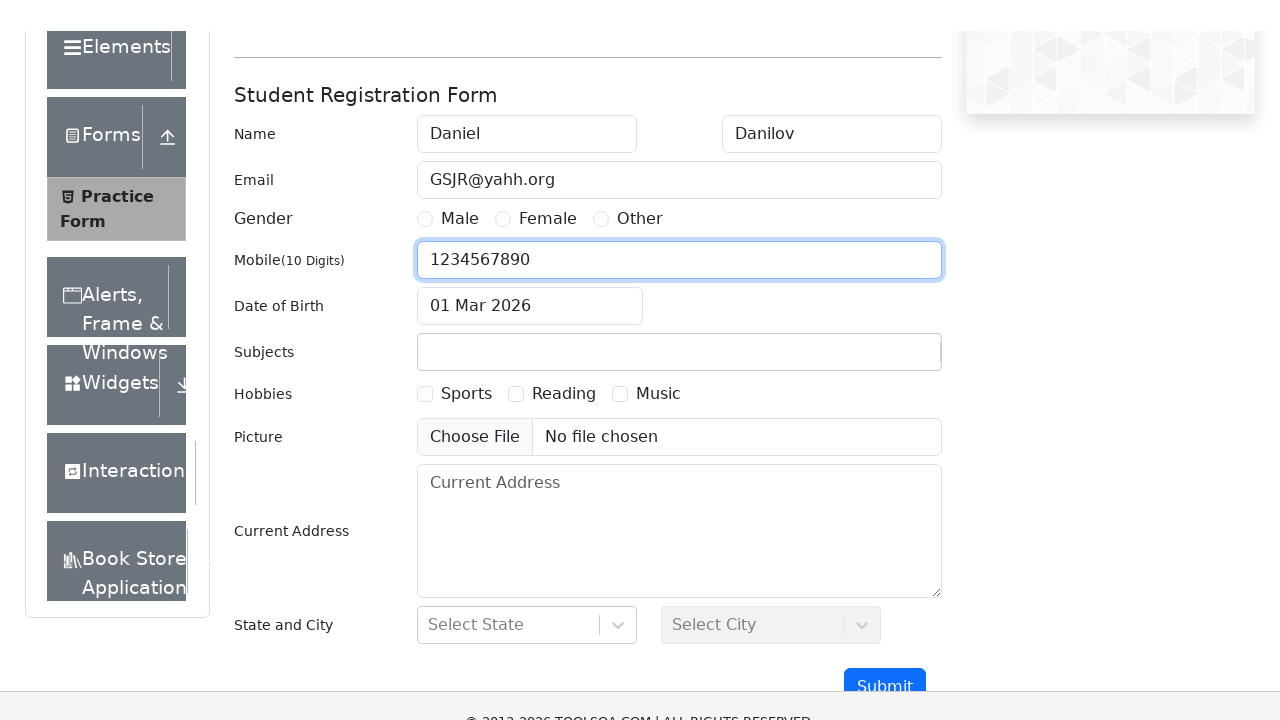

Clicked date of birth field to open date picker at (530, 118) on #dateOfBirthInput
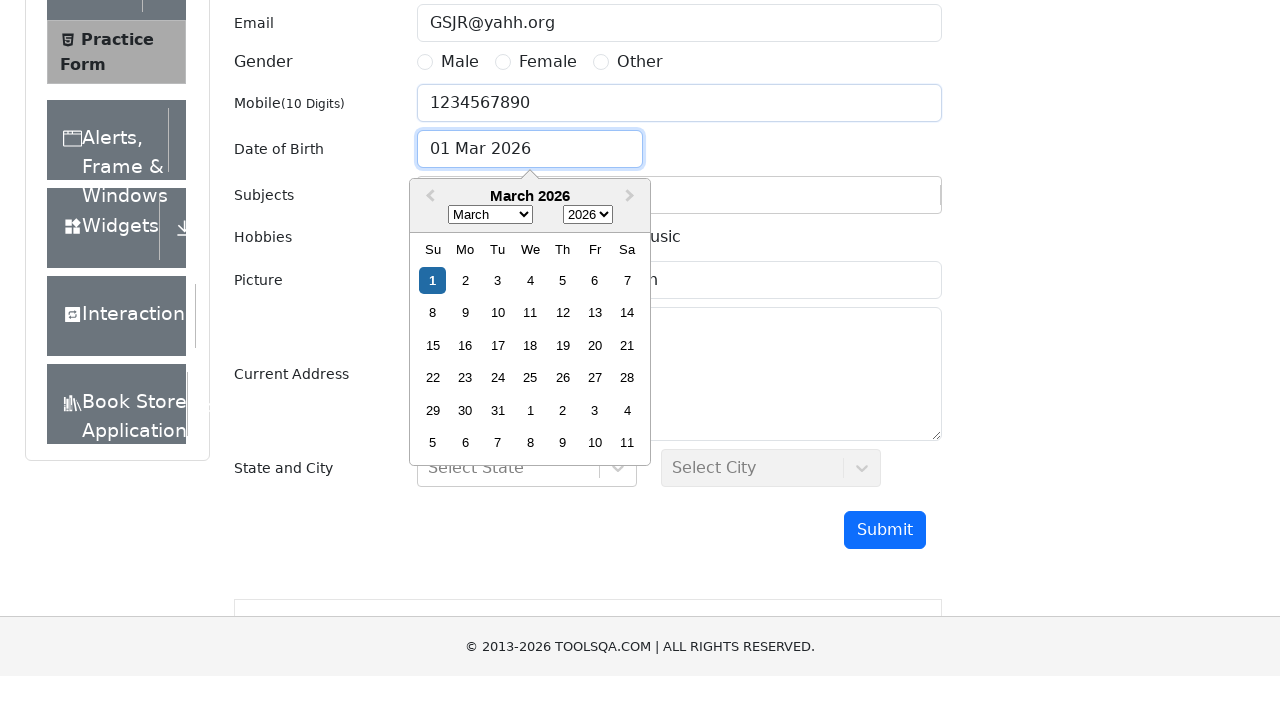

Selected month 'January' from date picker on .react-datepicker__month-select
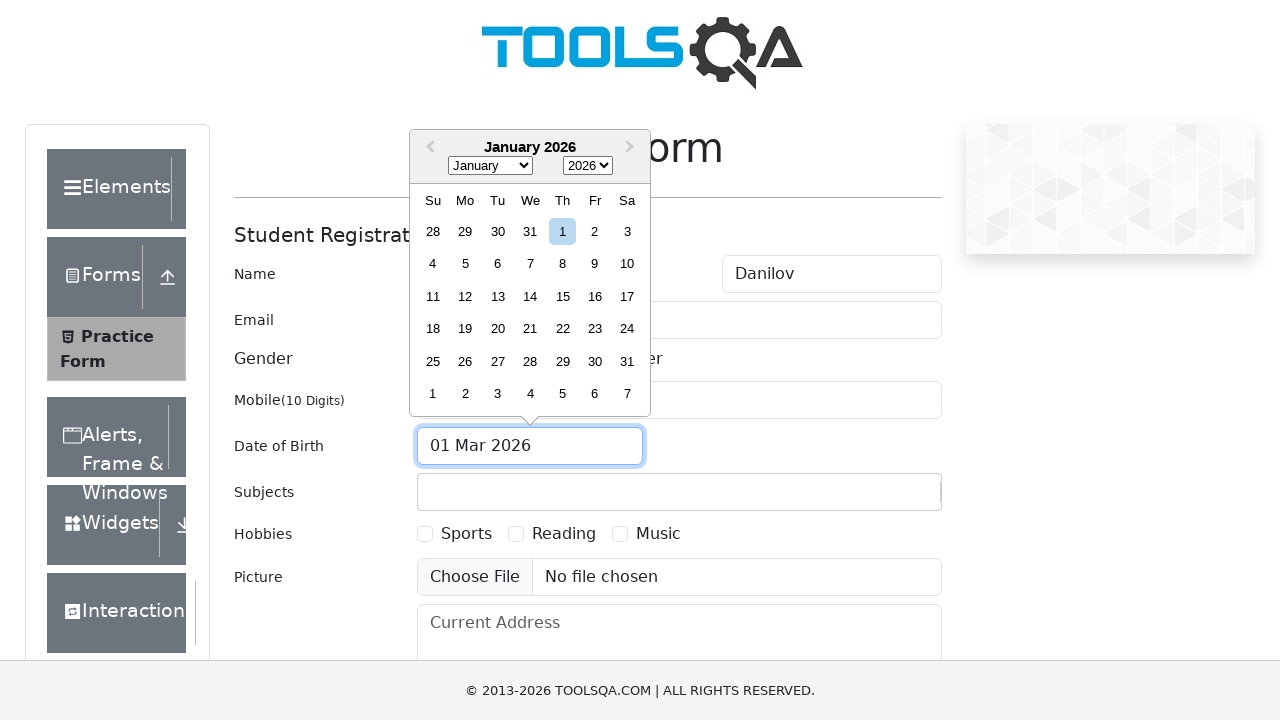

Selected year '1994' from date picker on .react-datepicker__year-select
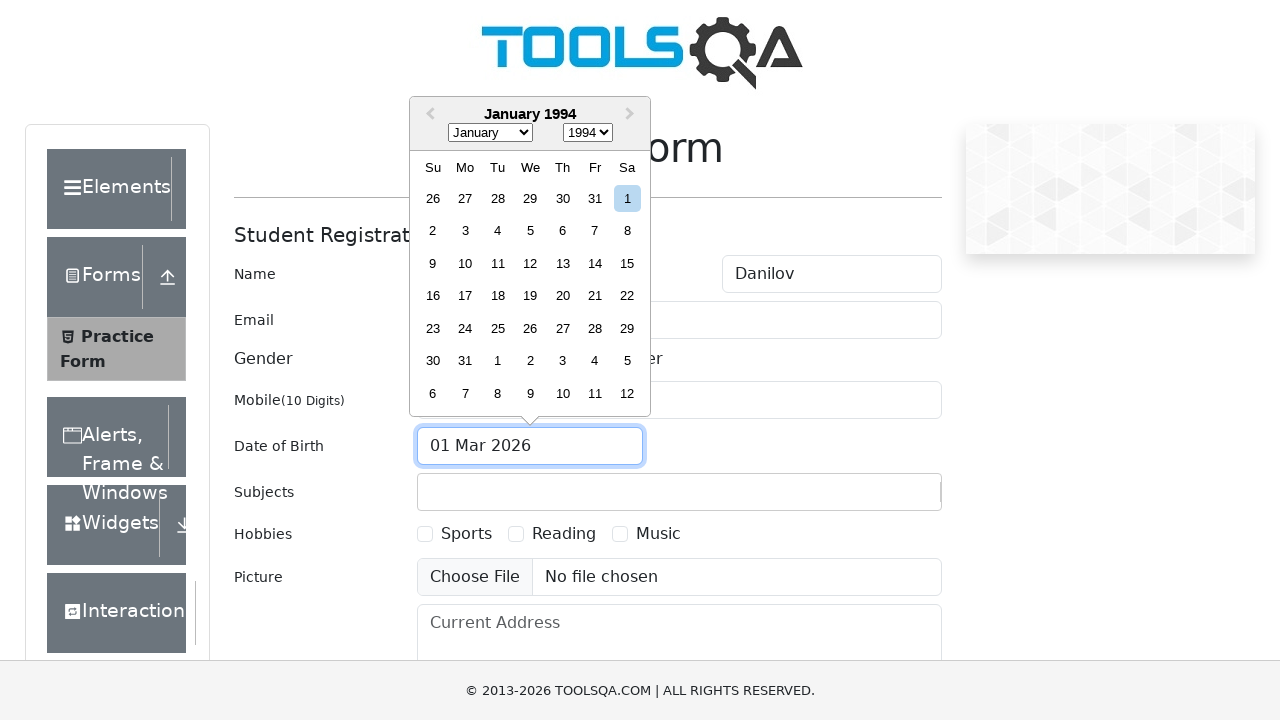

Selected day '28' from date picker at (595, 328) on xpath=//div[not(contains(@class, 'react-datepicker__day--outside-month')) and co
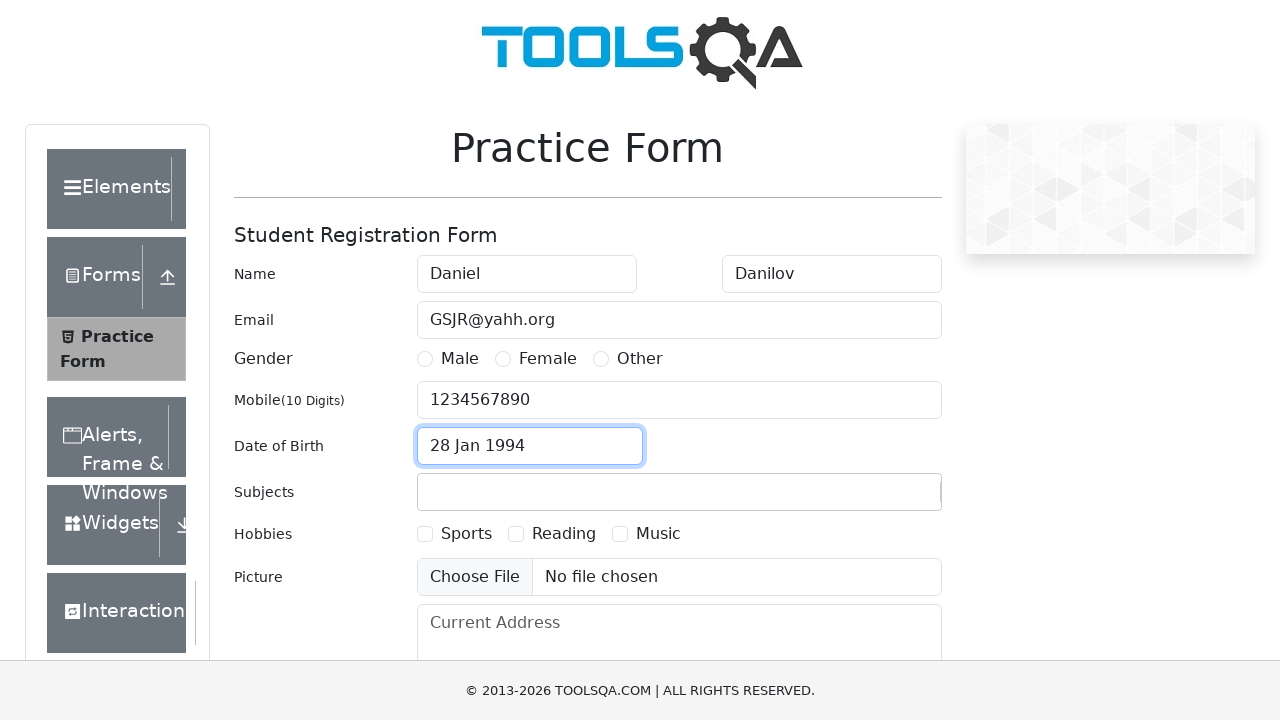

Selected 'Male' gender option at (460, 359) on label[for='gender-radio-1']
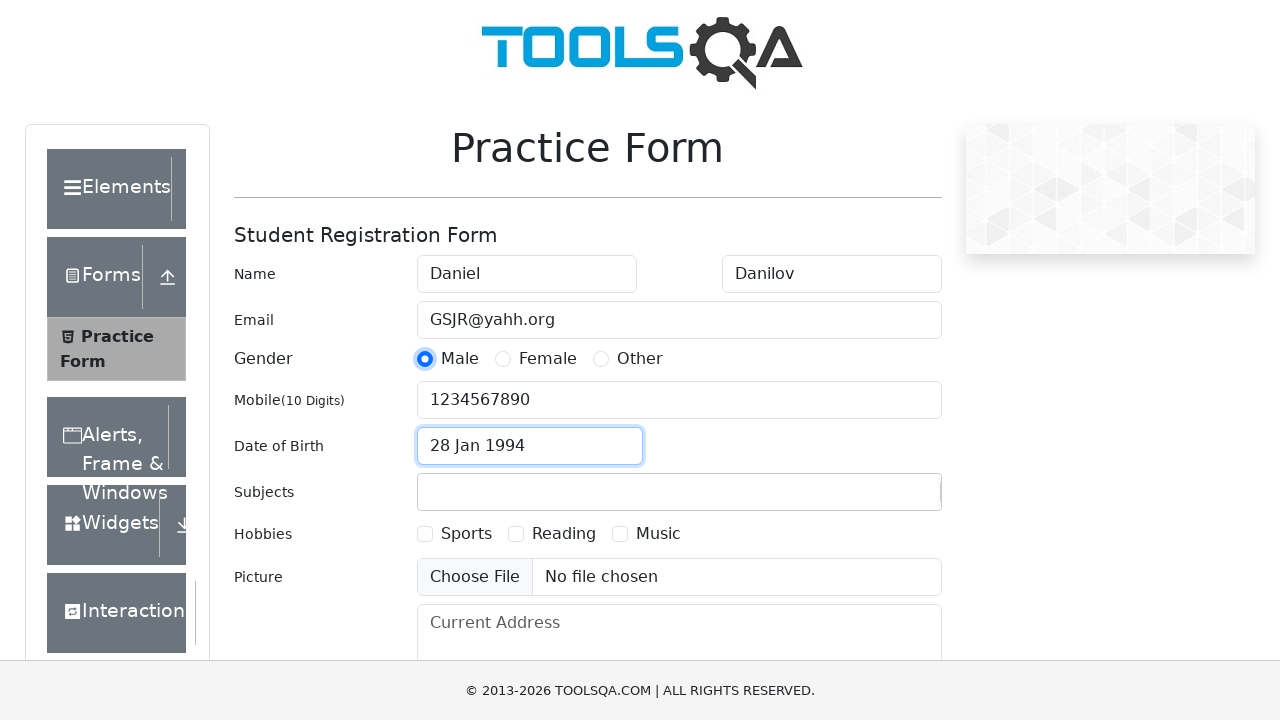

Filled subjects field with 'Economics' on #subjectsInput
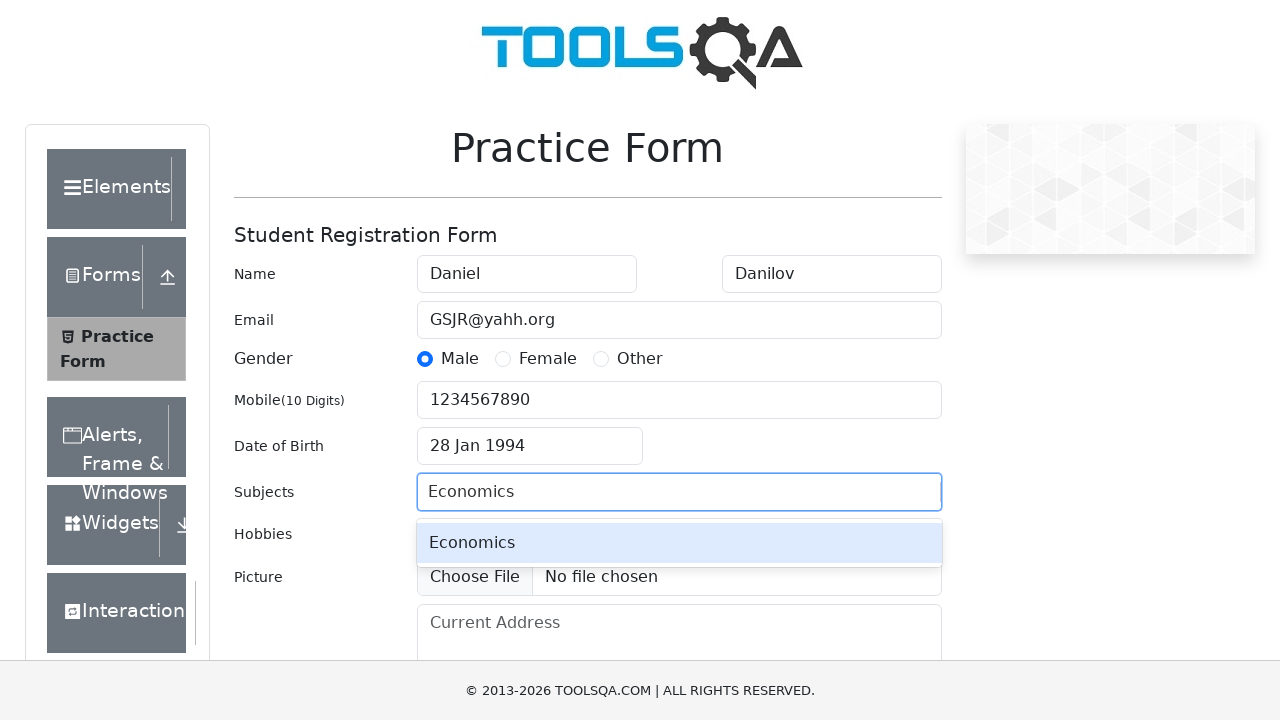

Pressed Enter to confirm subject 'Economics' on #subjectsInput
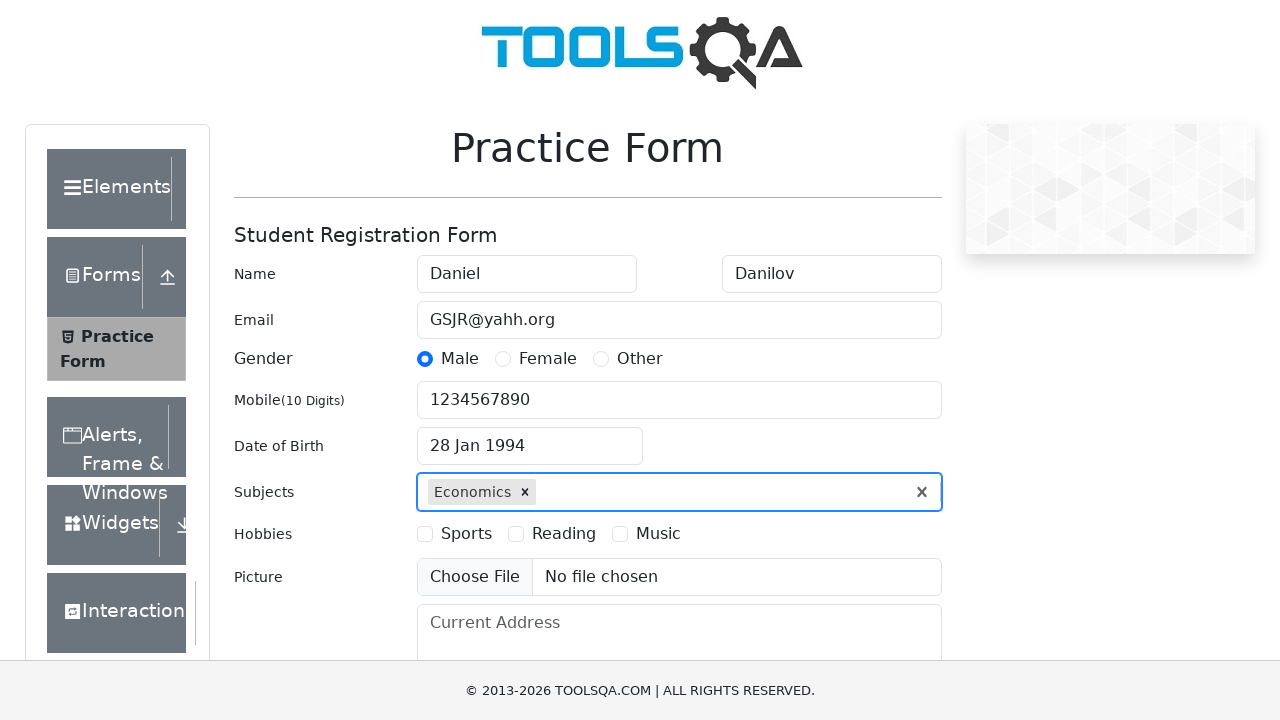

Selected 'Sports' hobby at (466, 534) on xpath=//div[@id='hobbiesWrapper']//label[text()='Sports']
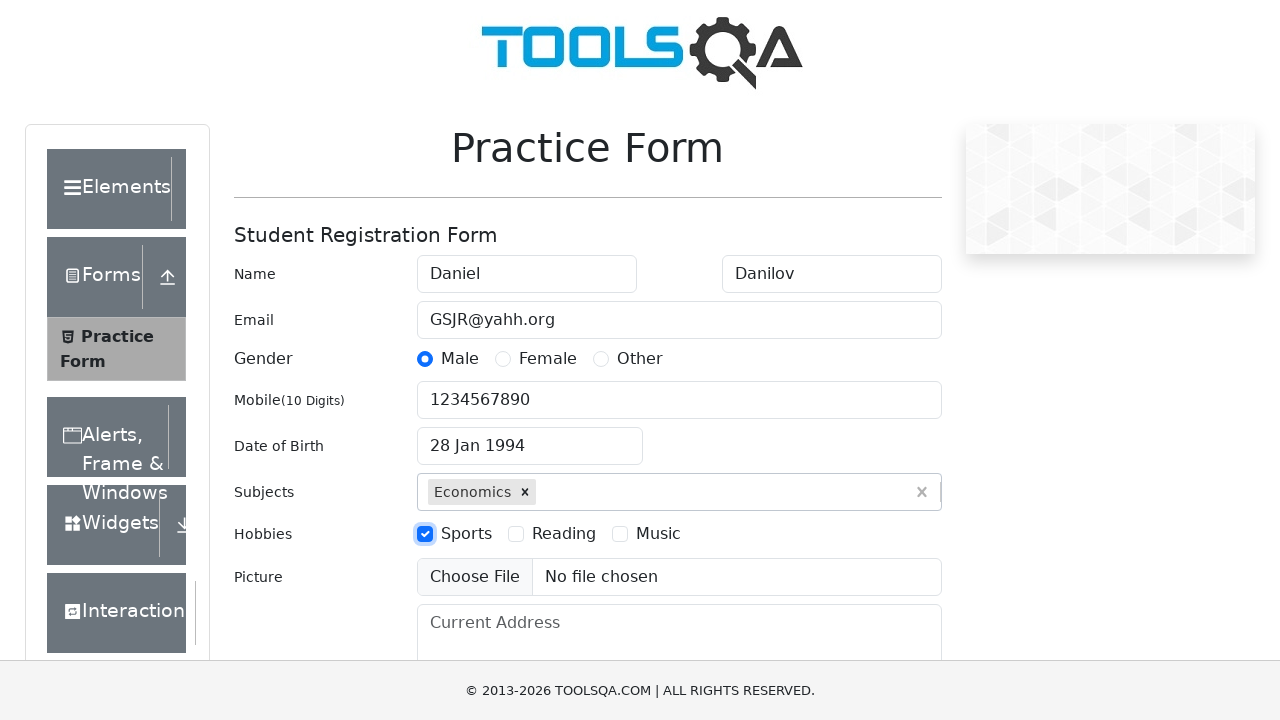

Selected 'Reading' hobby at (564, 534) on xpath=//div[@id='hobbiesWrapper']//label[text()='Reading']
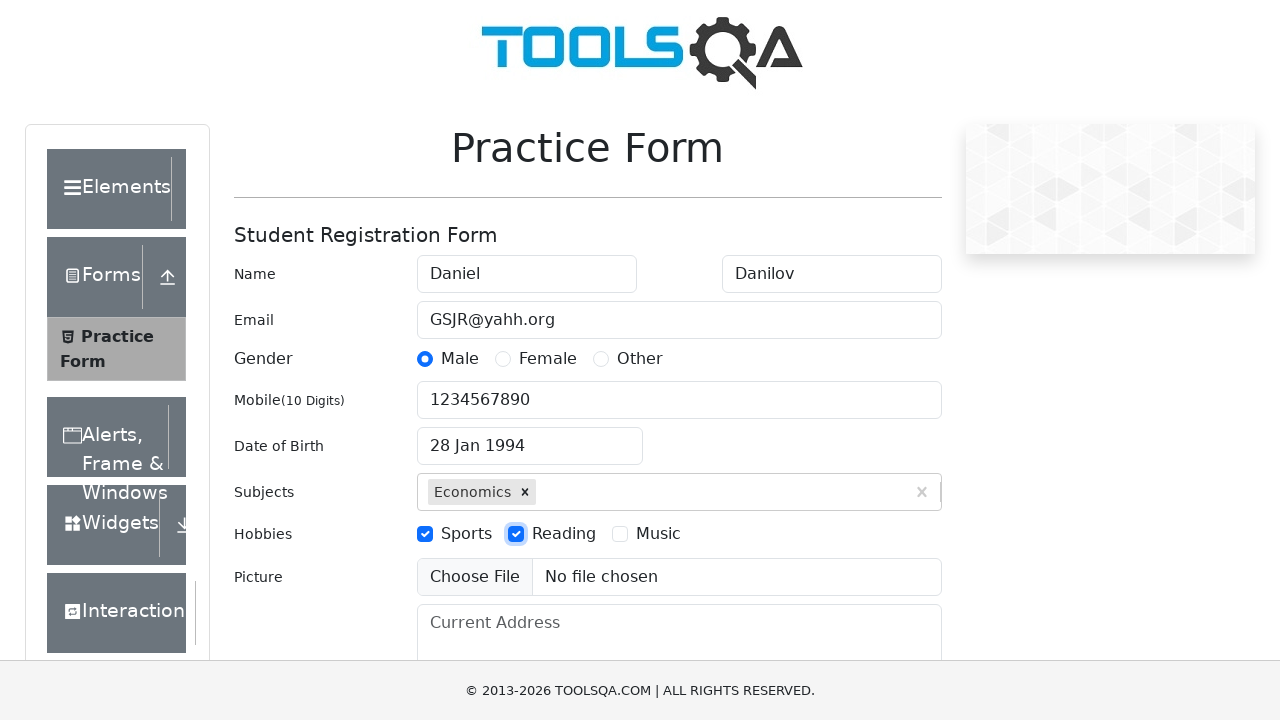

Selected 'Music' hobby at (658, 534) on xpath=//div[@id='hobbiesWrapper']//label[text()='Music']
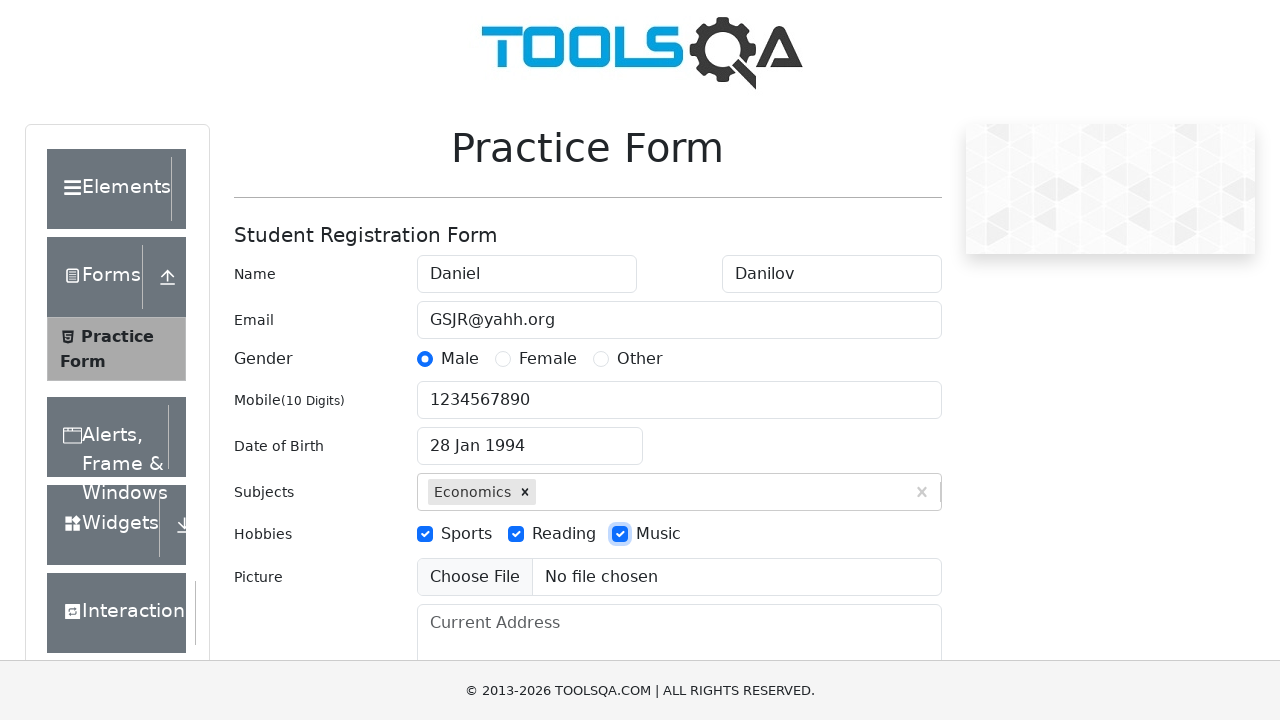

Filled current address with 'str.gojnea 23' on textarea[placeholder='Current Address']
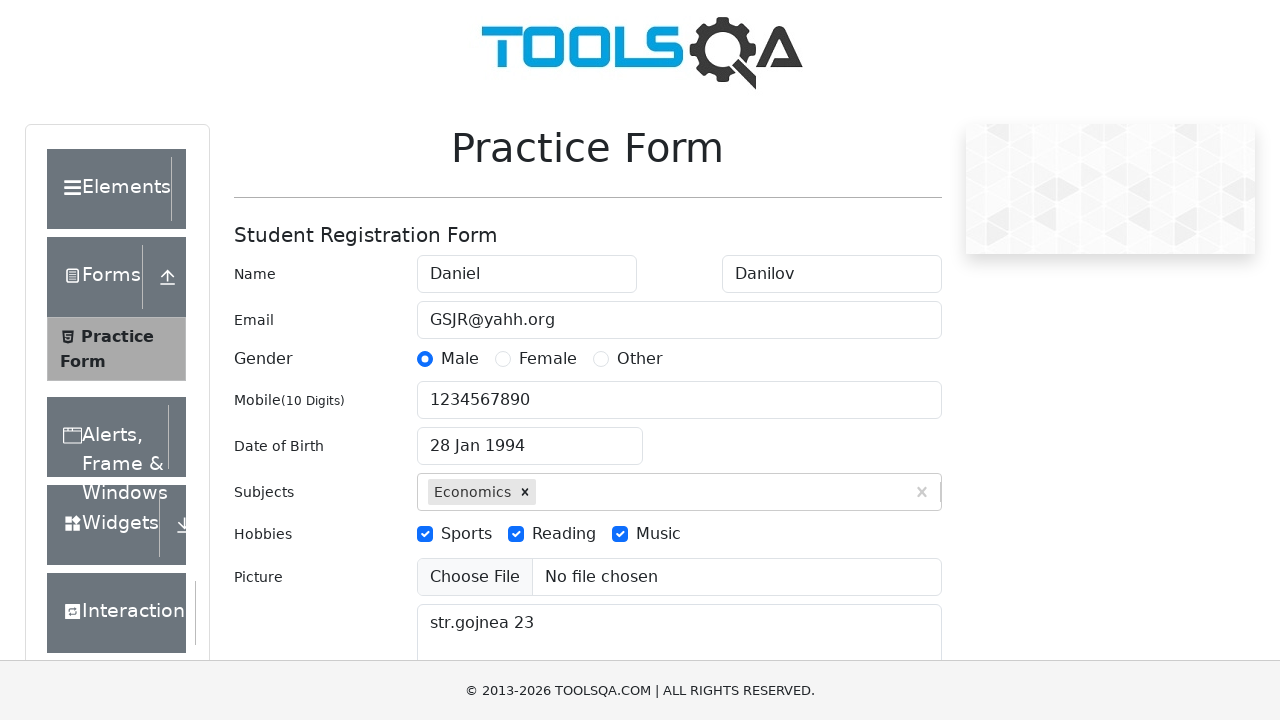

Scrolled down 450px to see state/city selectors
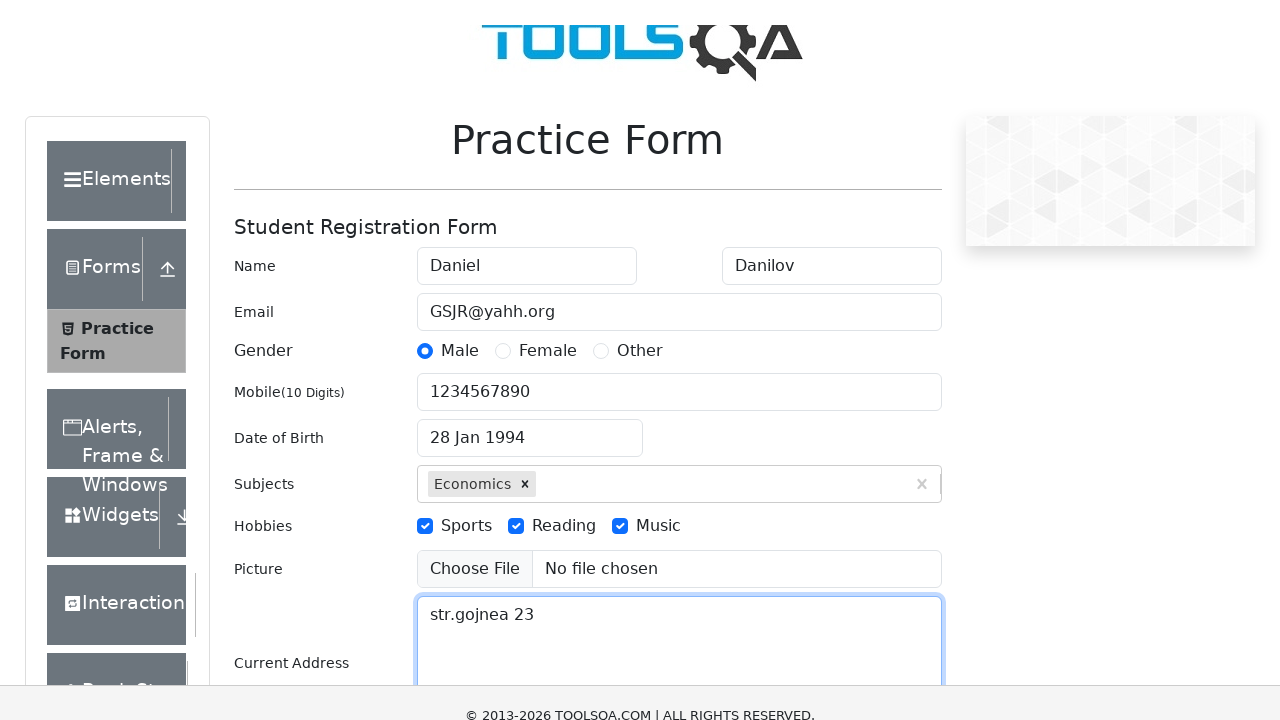

Filled state field with 'NCR' on #react-select-3-input
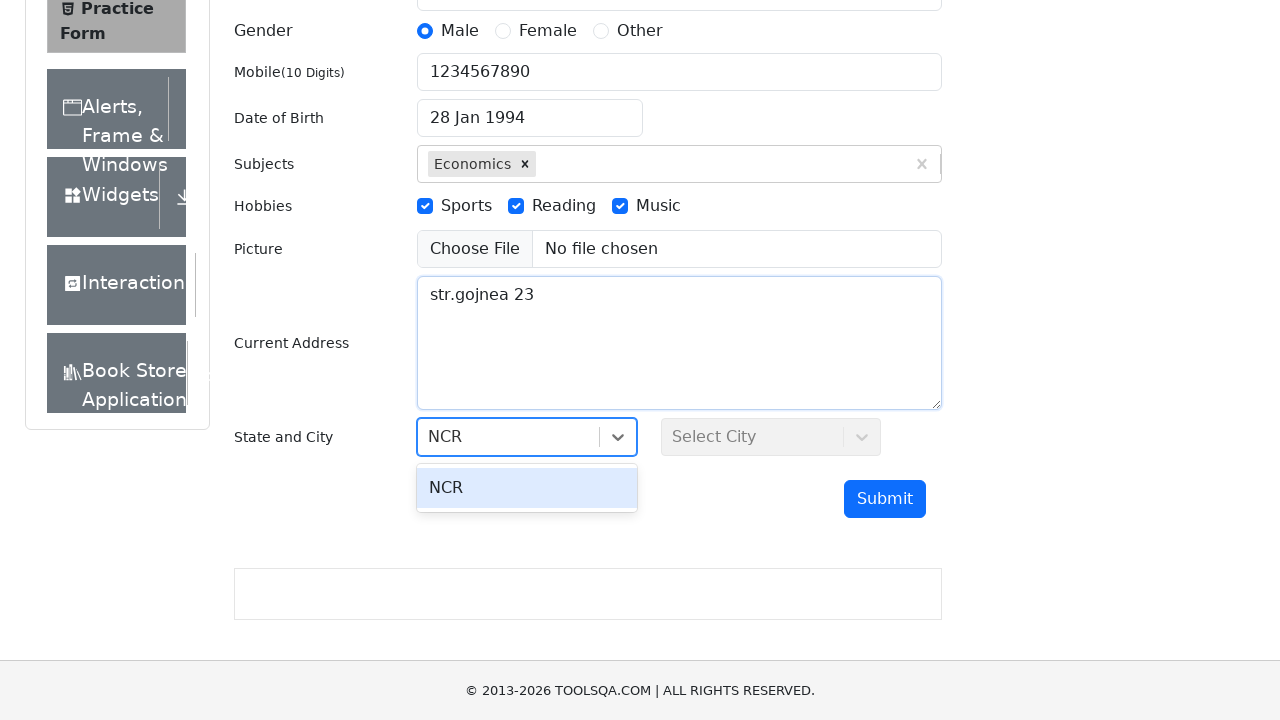

Pressed Enter to confirm state 'NCR' on #react-select-3-input
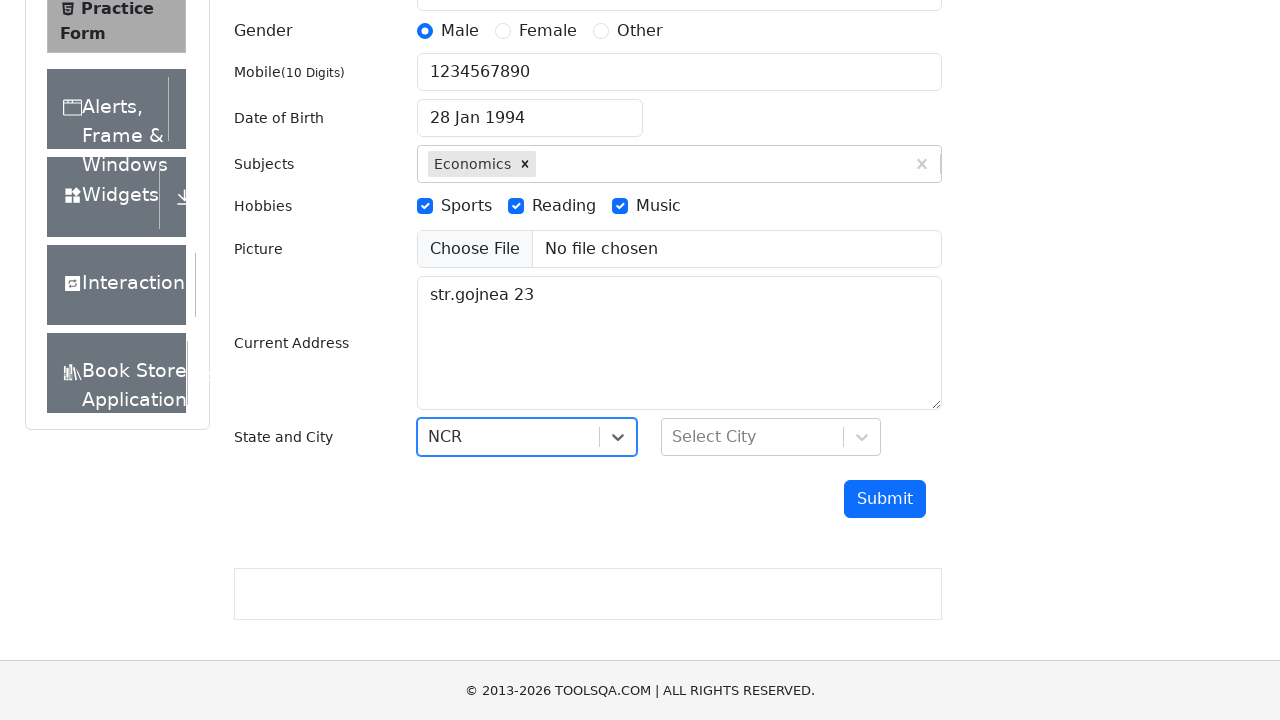

Filled city field with 'Delhi' on #react-select-4-input
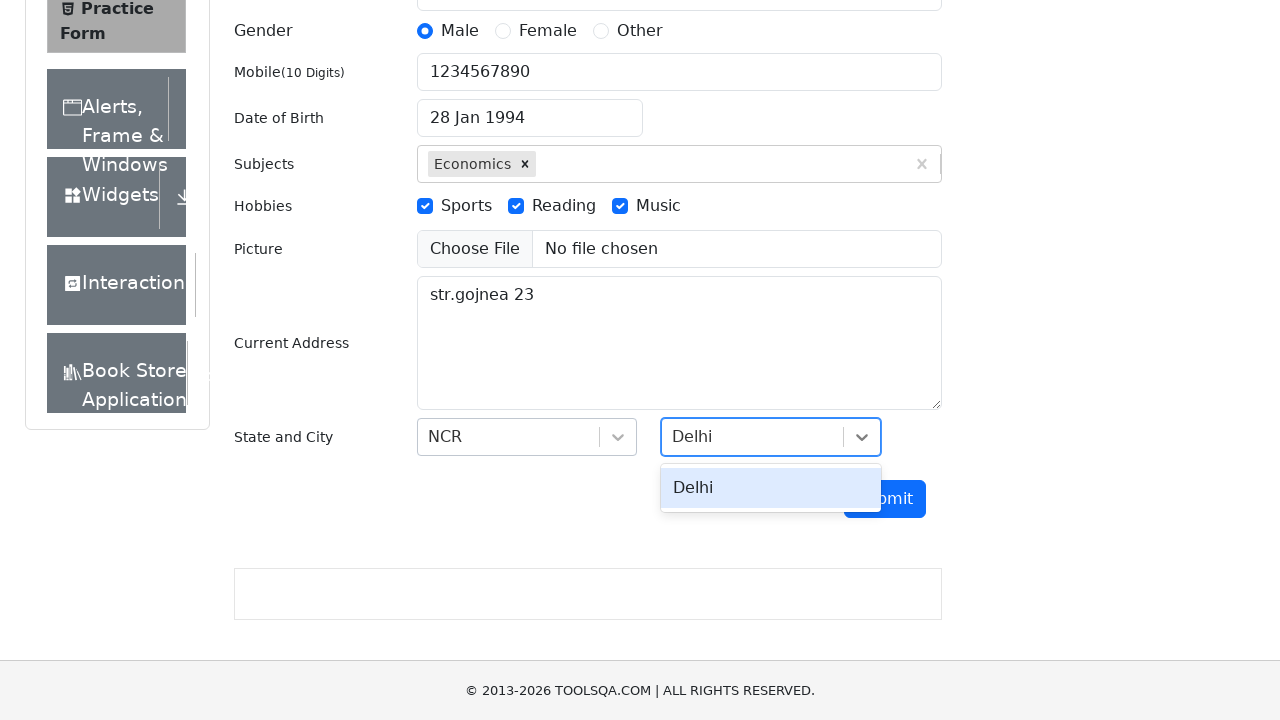

Pressed Enter to confirm city 'Delhi' on #react-select-4-input
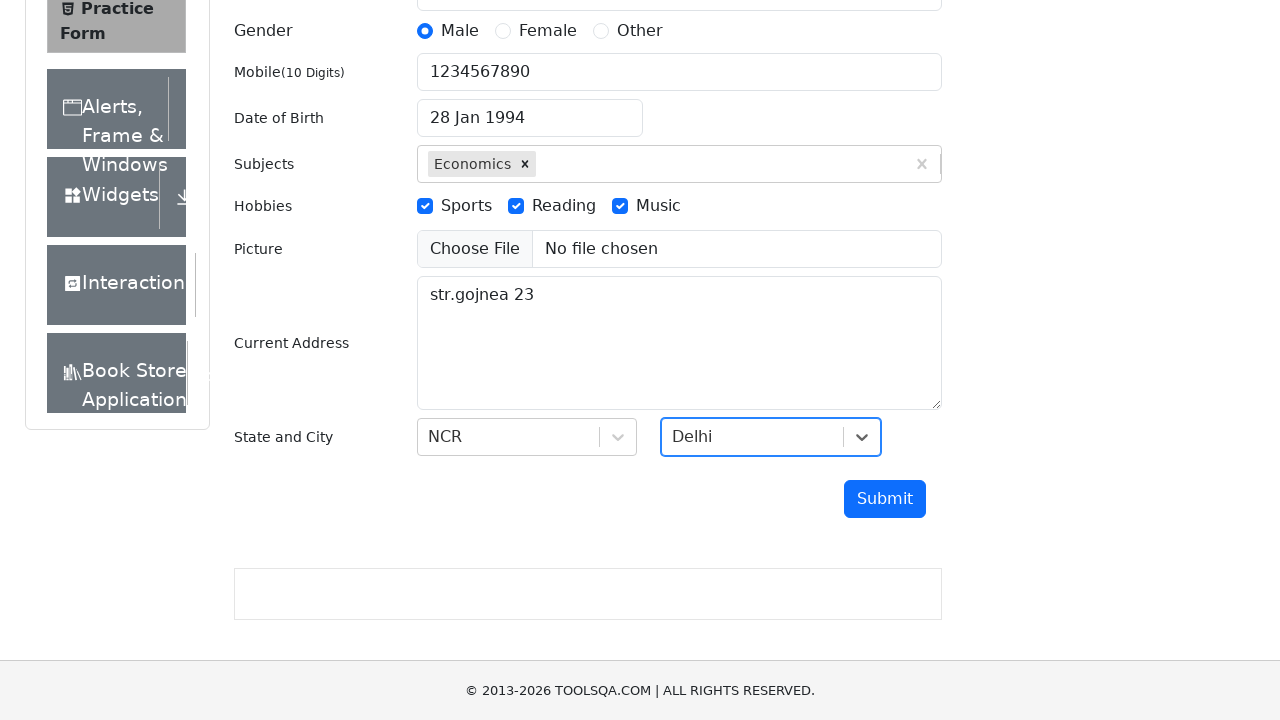

Scrolled down 450px to see submit button
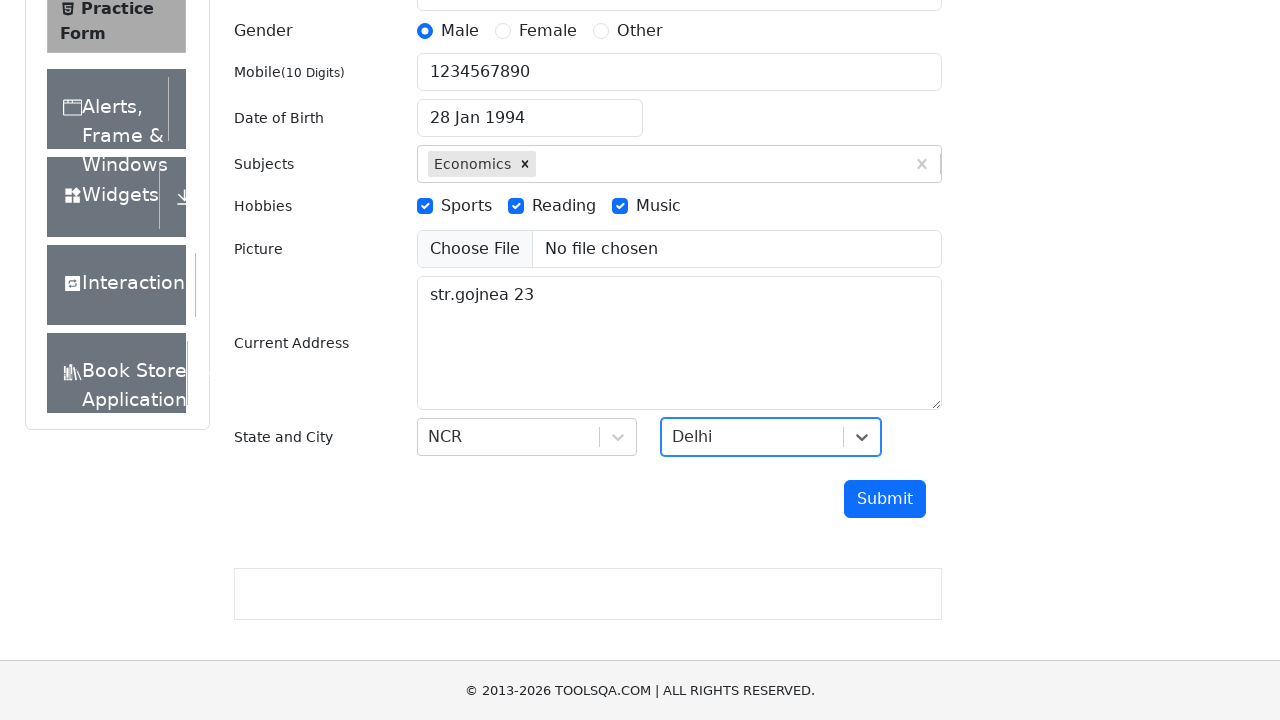

Clicked submit button to submit the form at (885, 499) on #submit
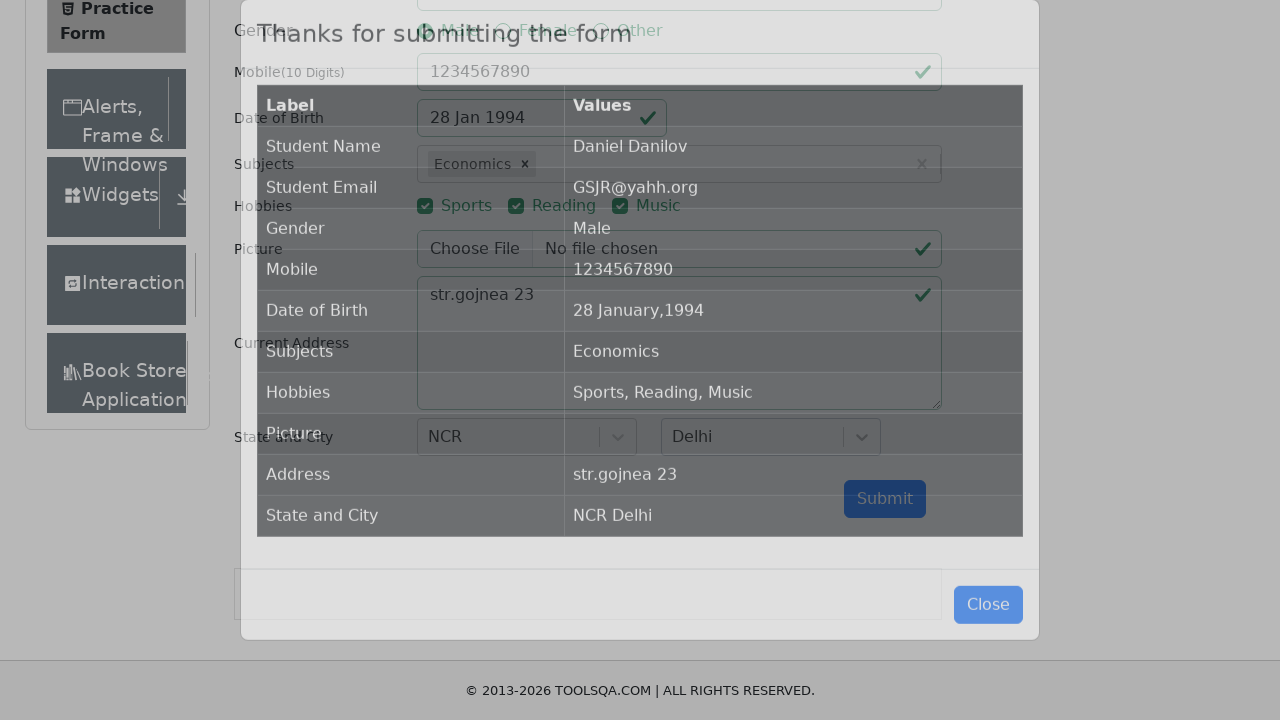

Confirmation modal appeared with submitted data
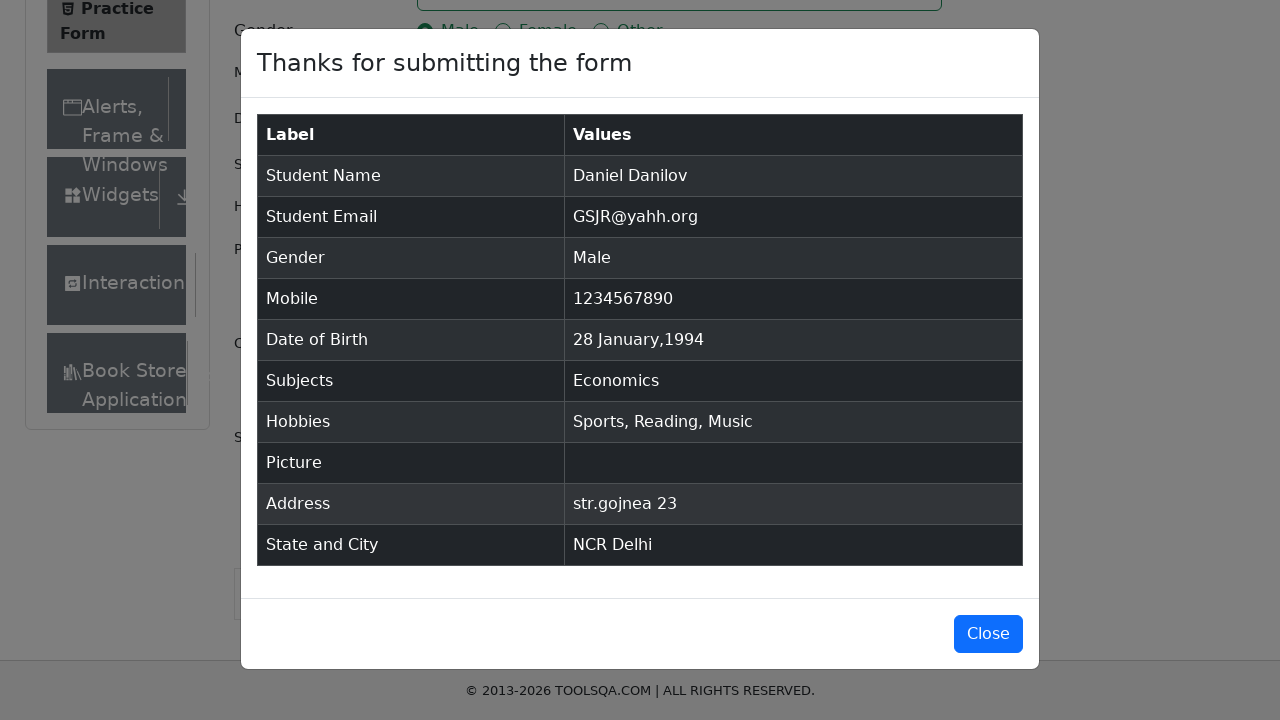

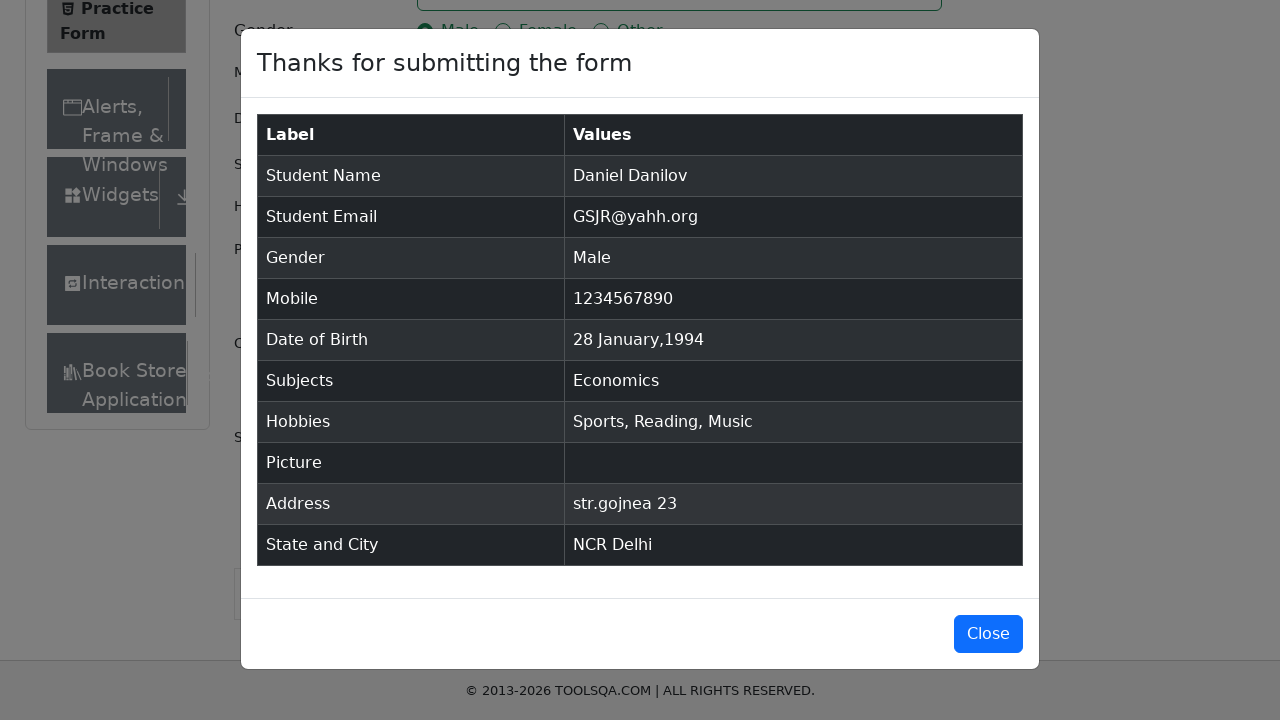